Tests scrolling to form elements and filling in name and date fields on a scroll demo page

Starting URL: https://formy-project.herokuapp.com/scroll

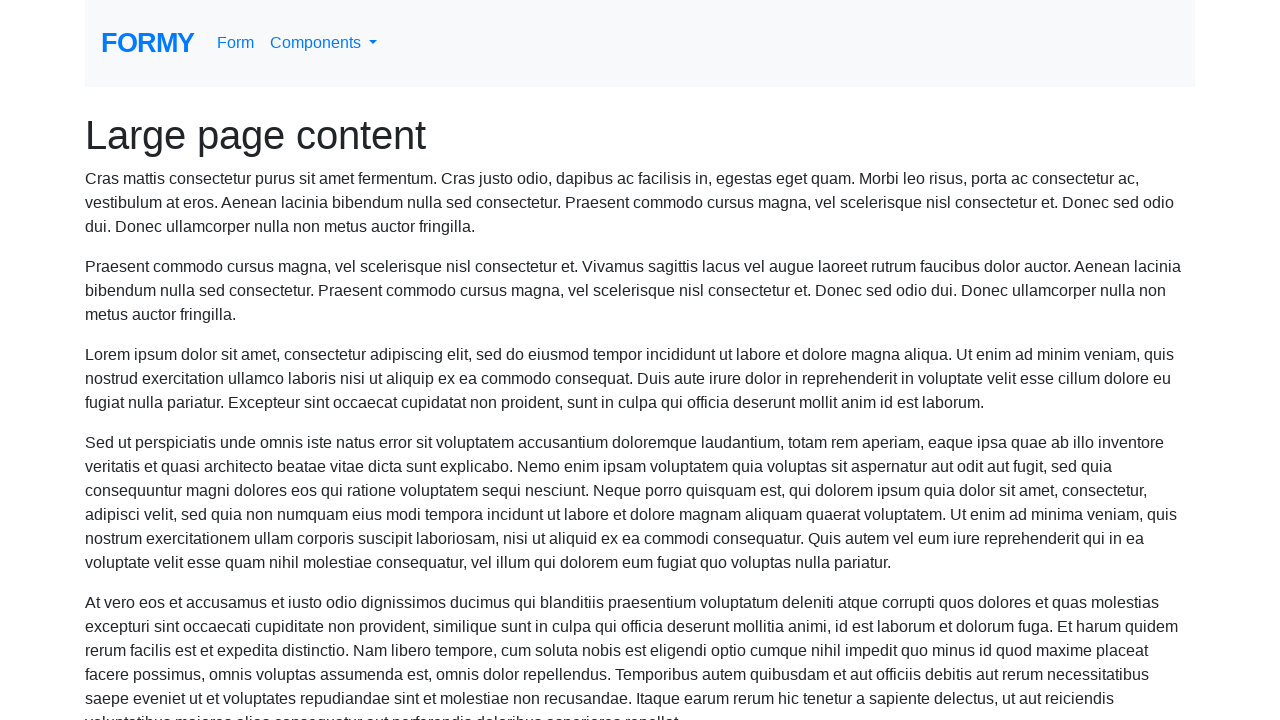

Navigated to scroll demo page
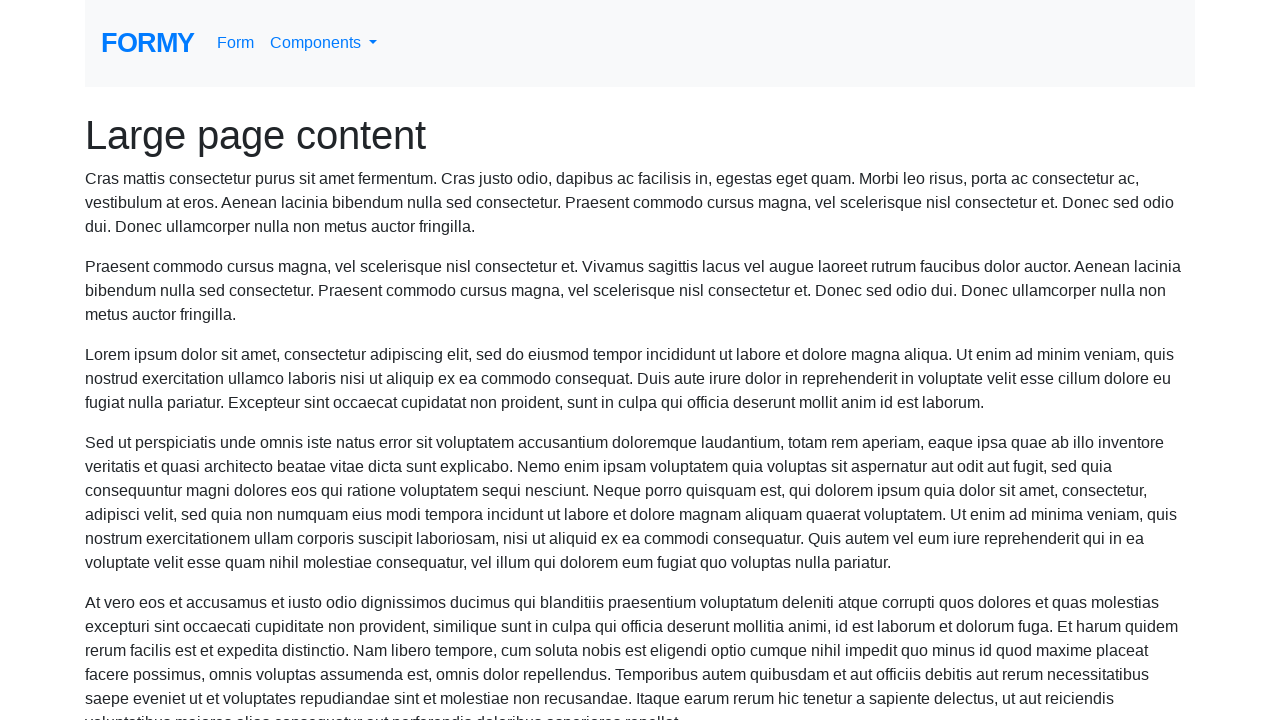

Located name field element
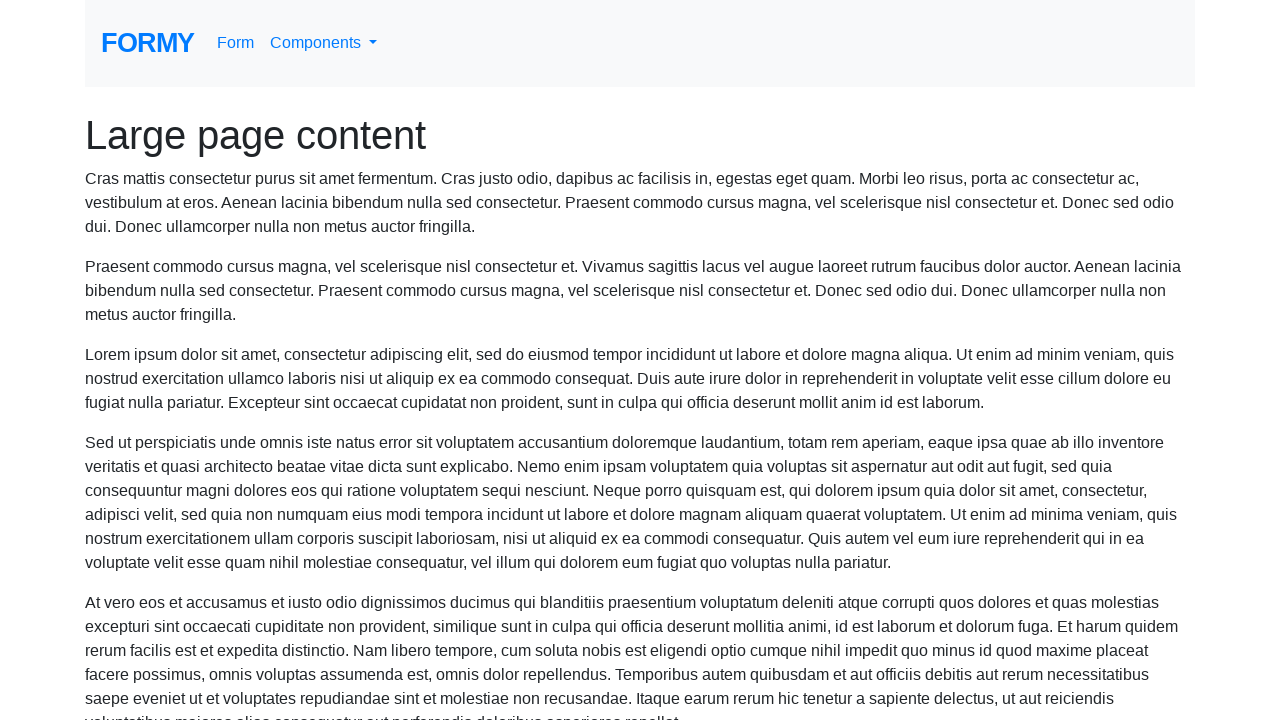

Scrolled to name field
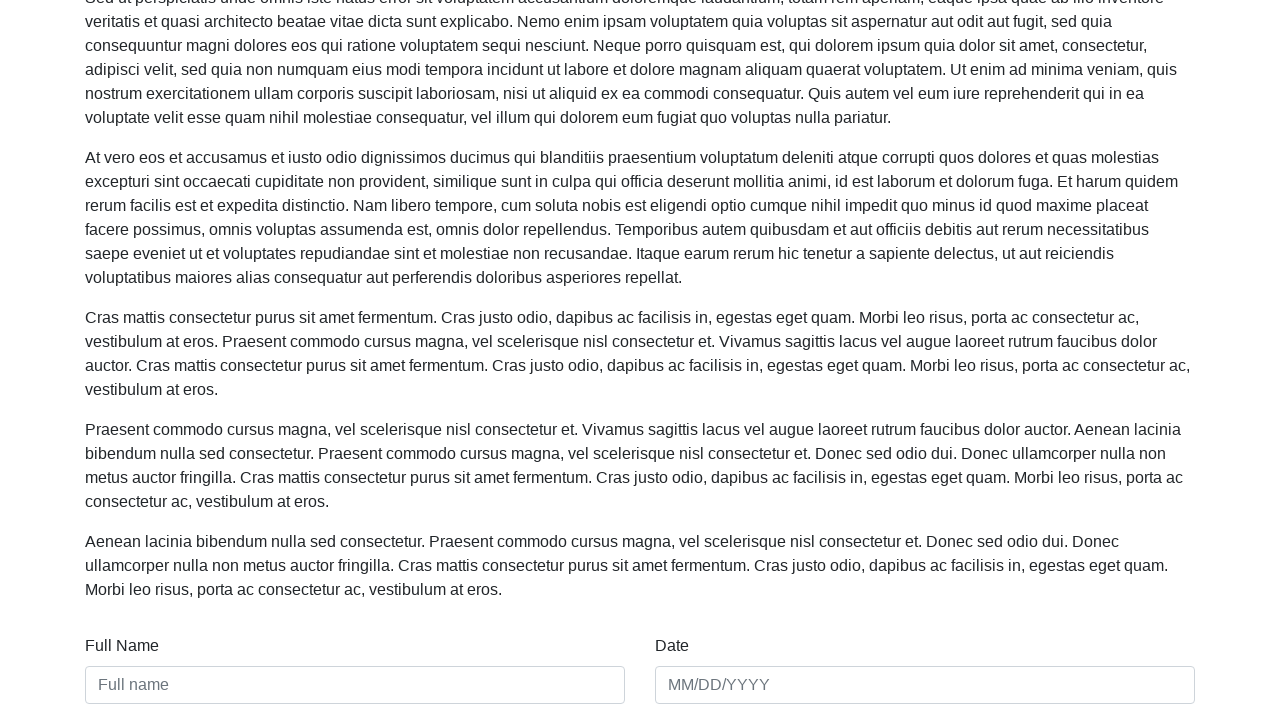

Filled name field with 'Mandeep Singh' on #name
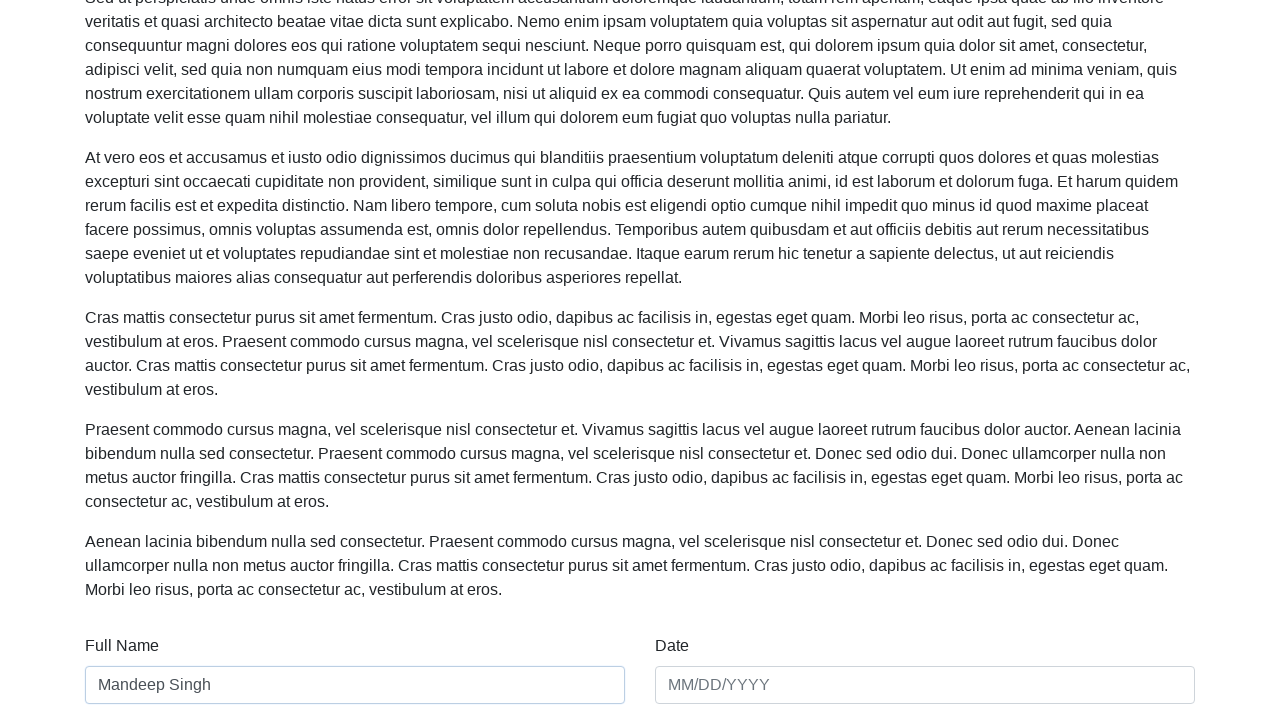

Filled date field with '01/17/2021' on #date
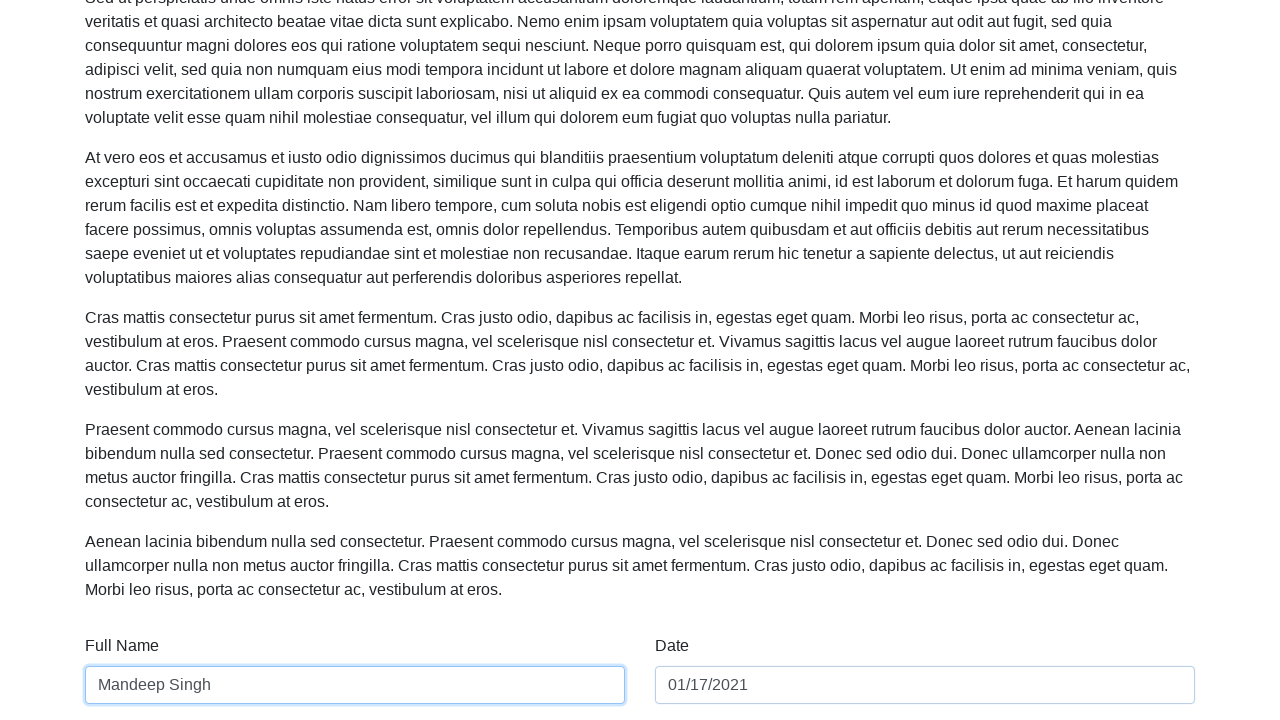

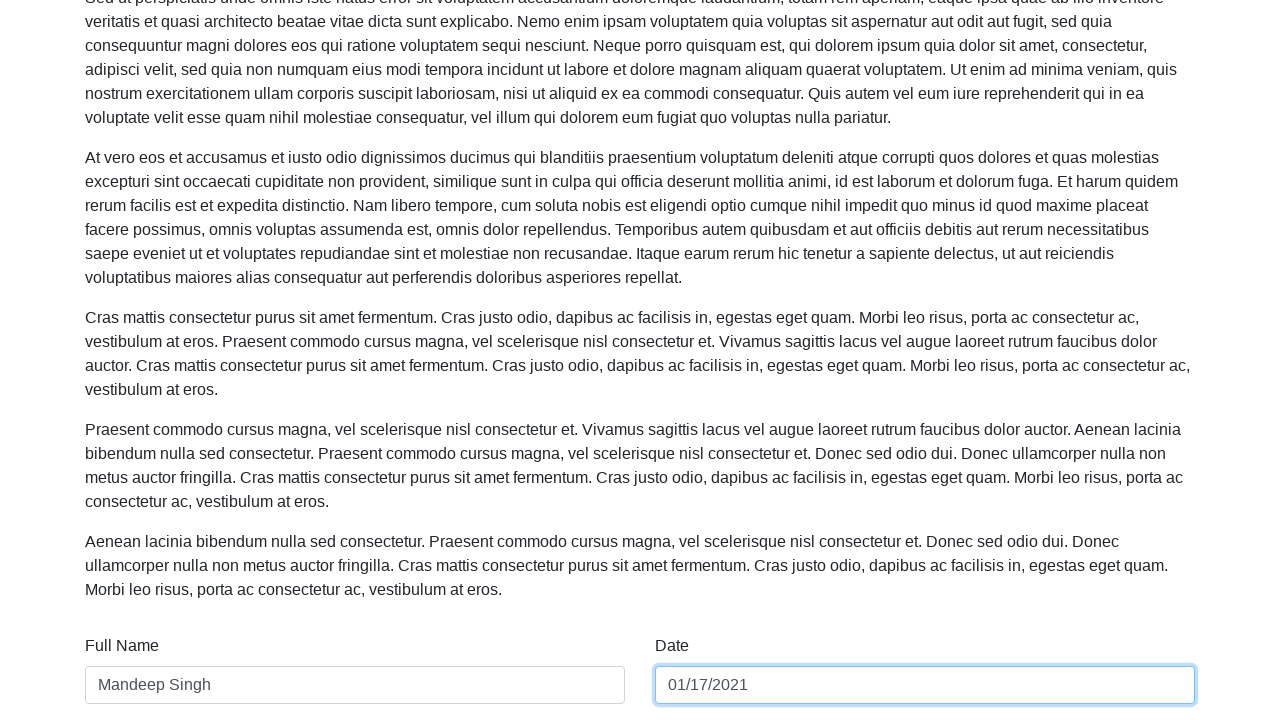